Tests explicit wait functionality by waiting for a loader to complete and a button to become visible, then clicking the button

Starting URL: https://automationtesting.co.uk/loader.html

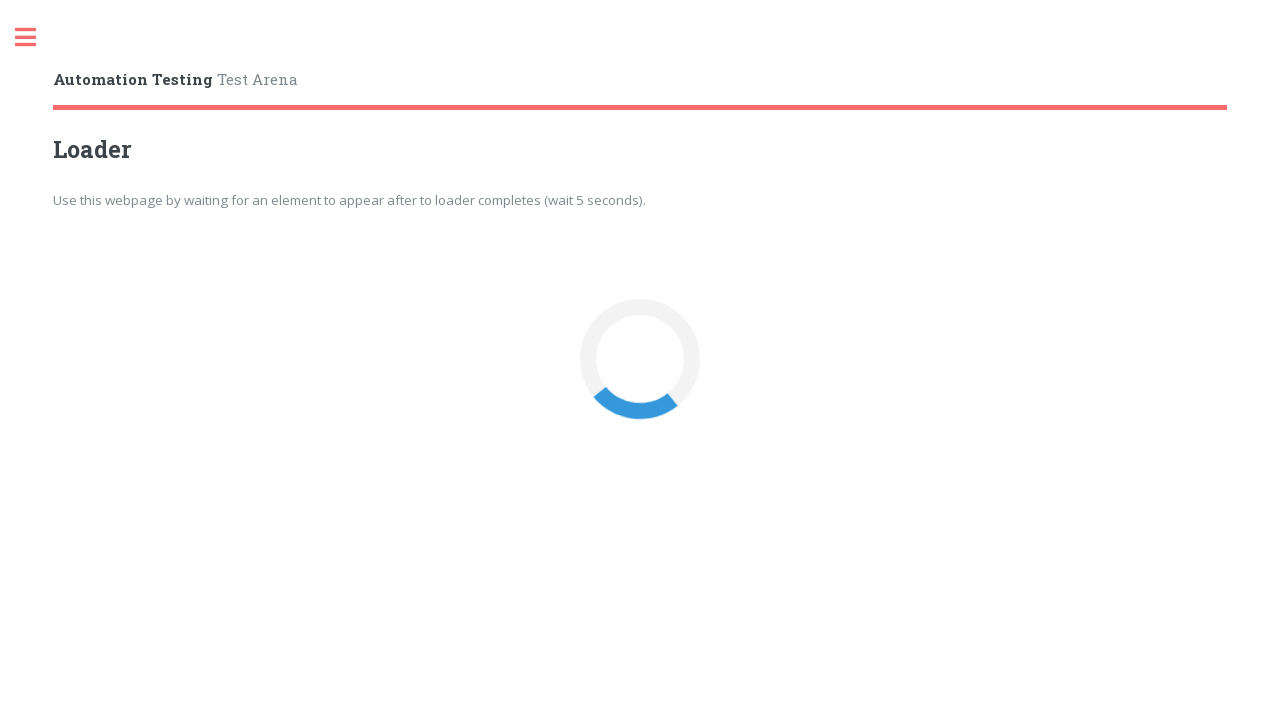

Waited for loader button to become visible
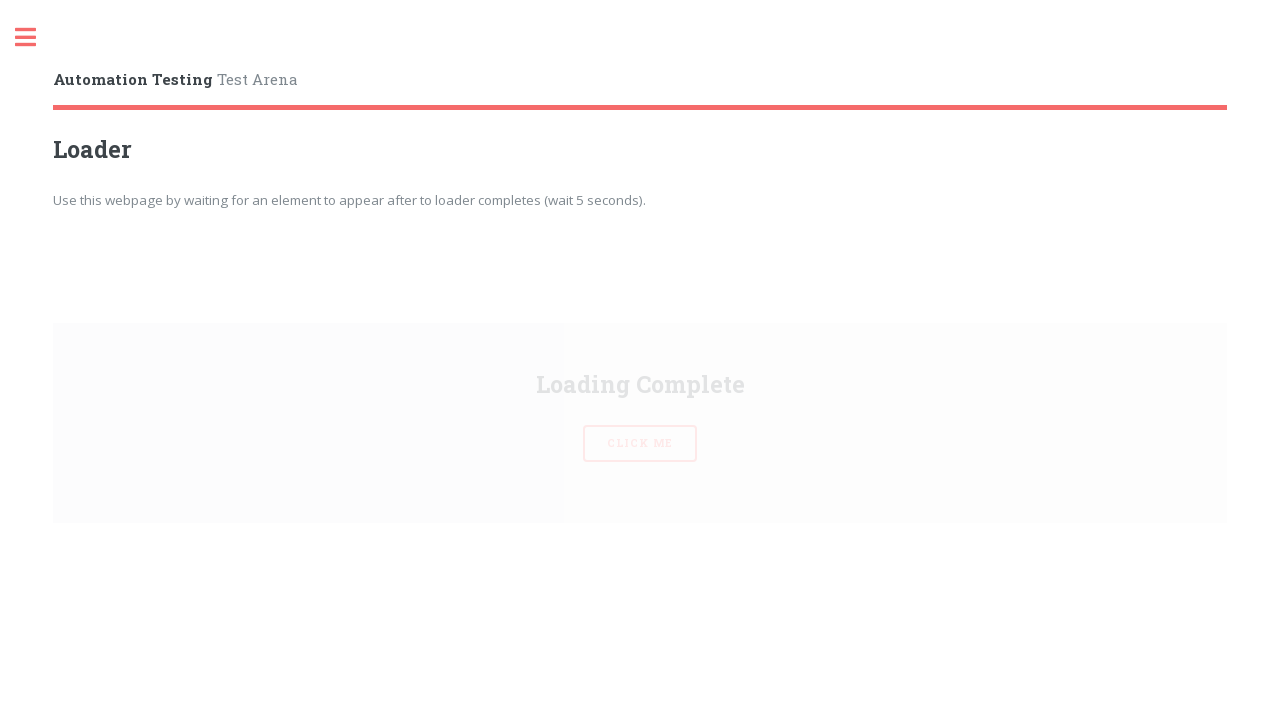

Clicked the loader button at (640, 360) on button#loaderBtn
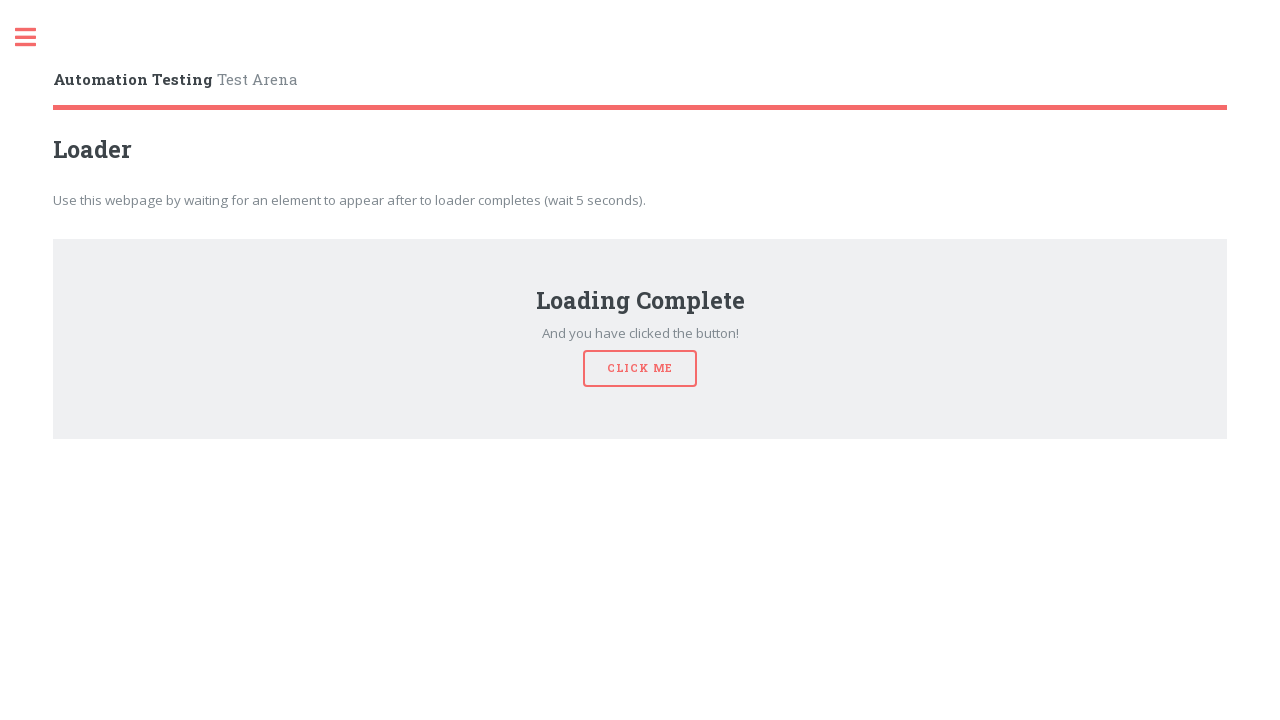

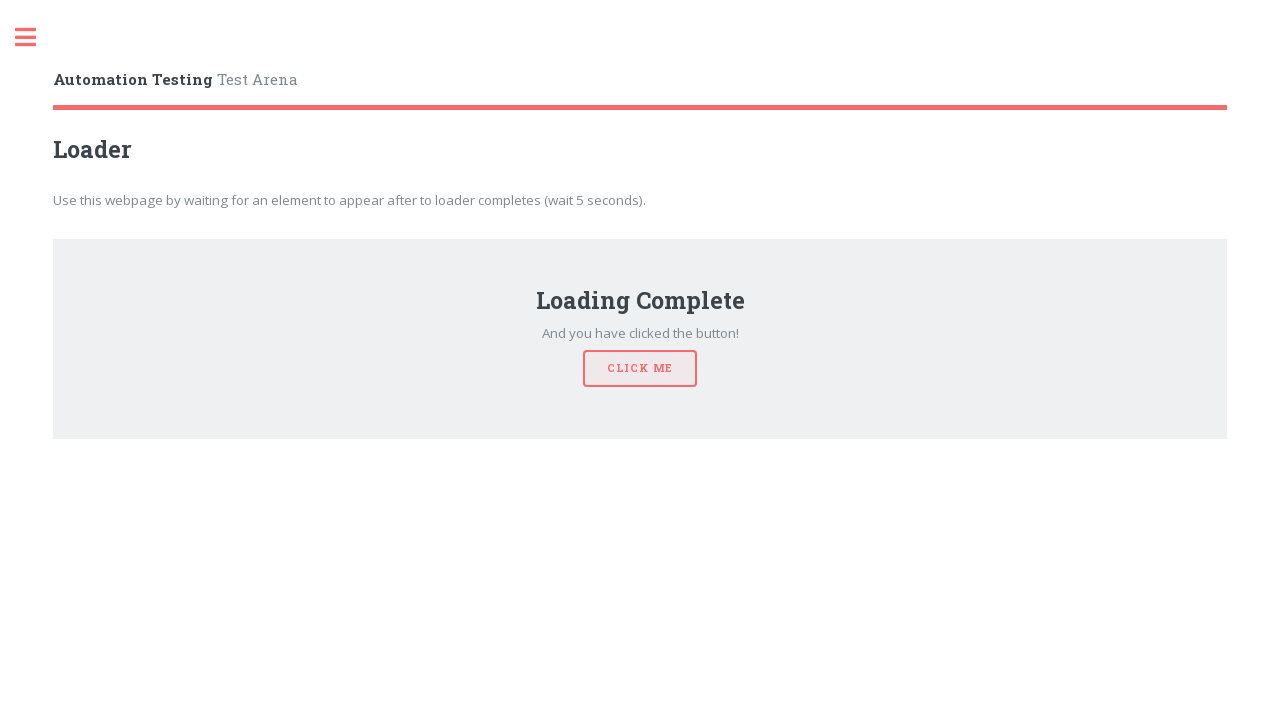